Fills in user details by entering first name and last name in the form fields

Starting URL: https://automationbysqatools.blogspot.com/2021/05/dummy-website.html

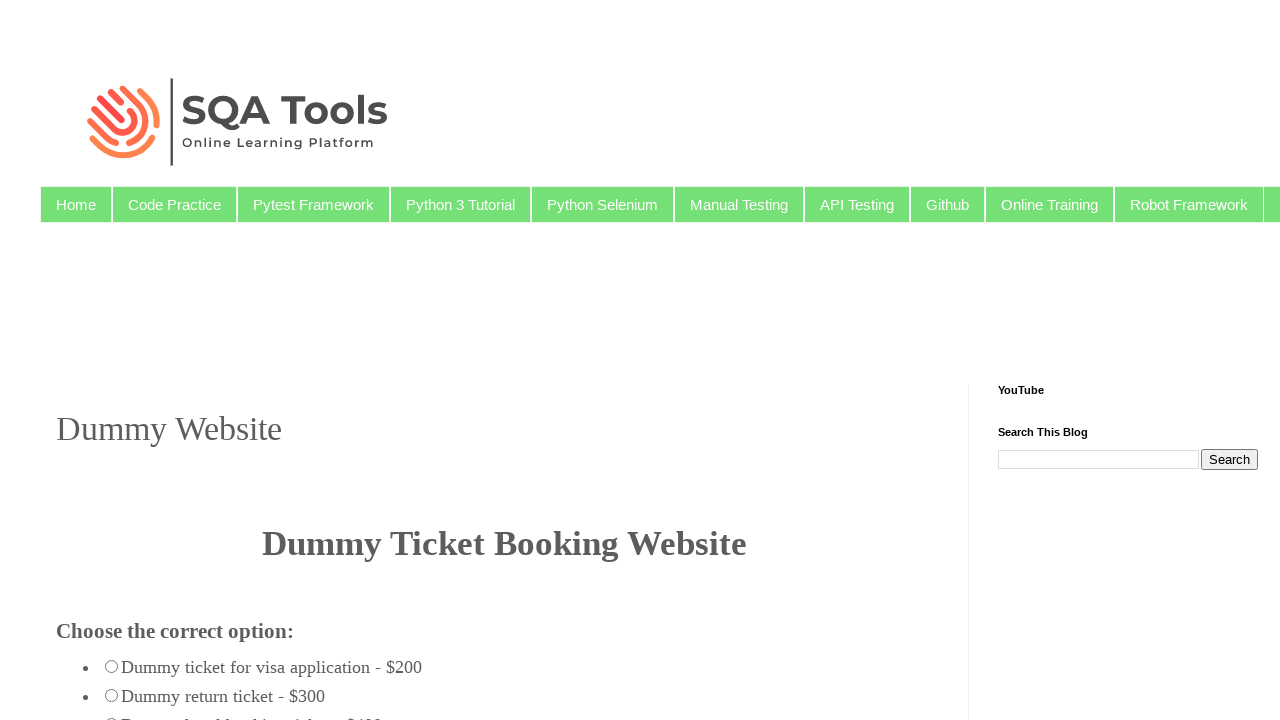

Filled first name field with 'John' on (//input[@id='firstname'])[1]
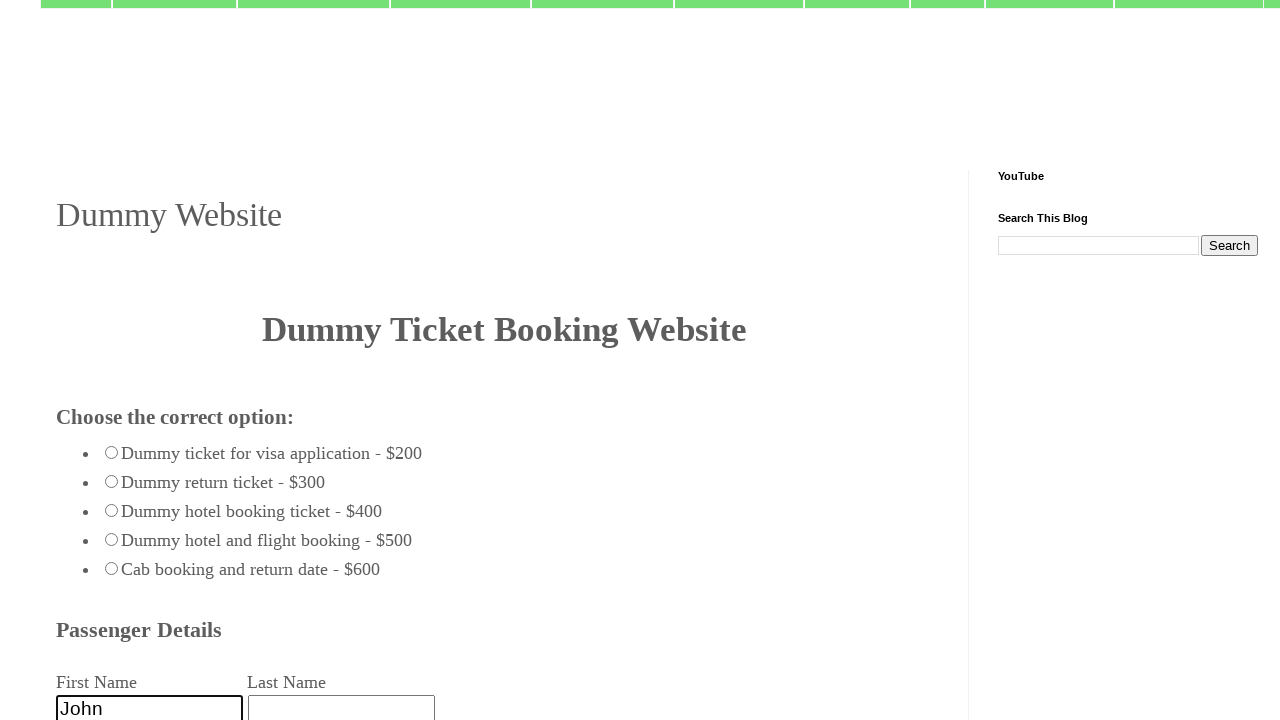

Filled last name field with 'Doe' on (//input[@id='firstname'])[2]
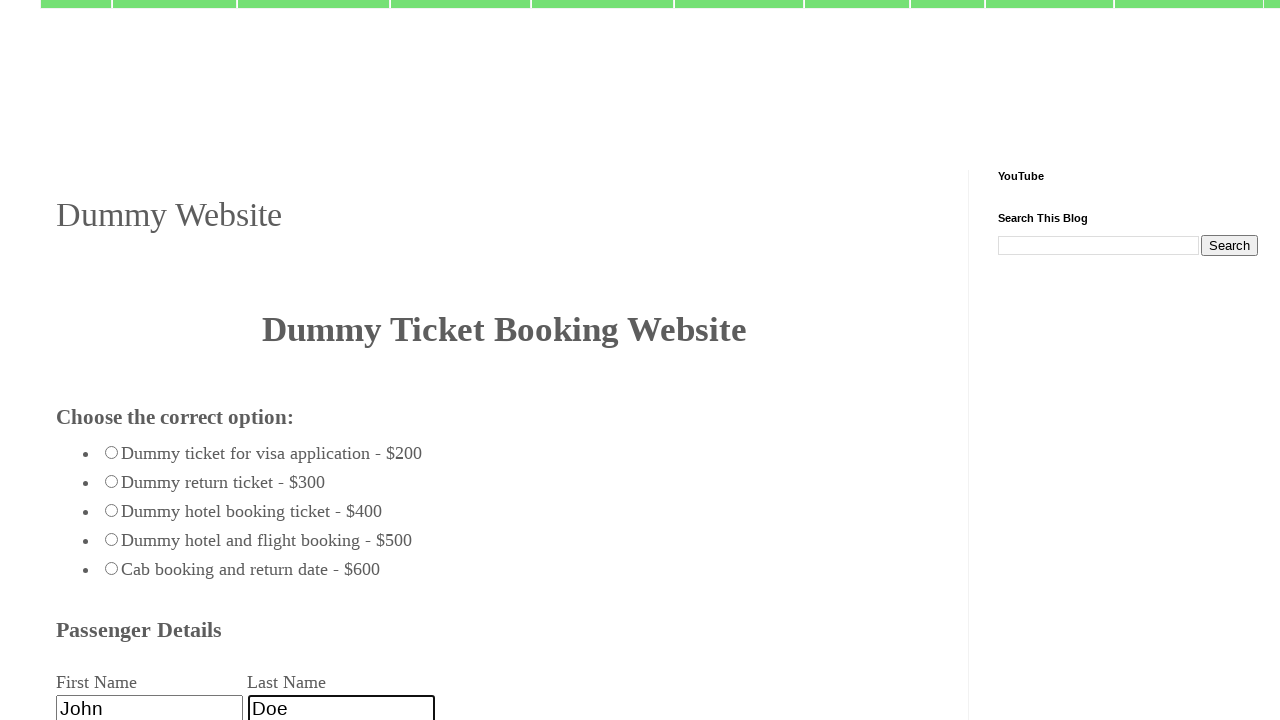

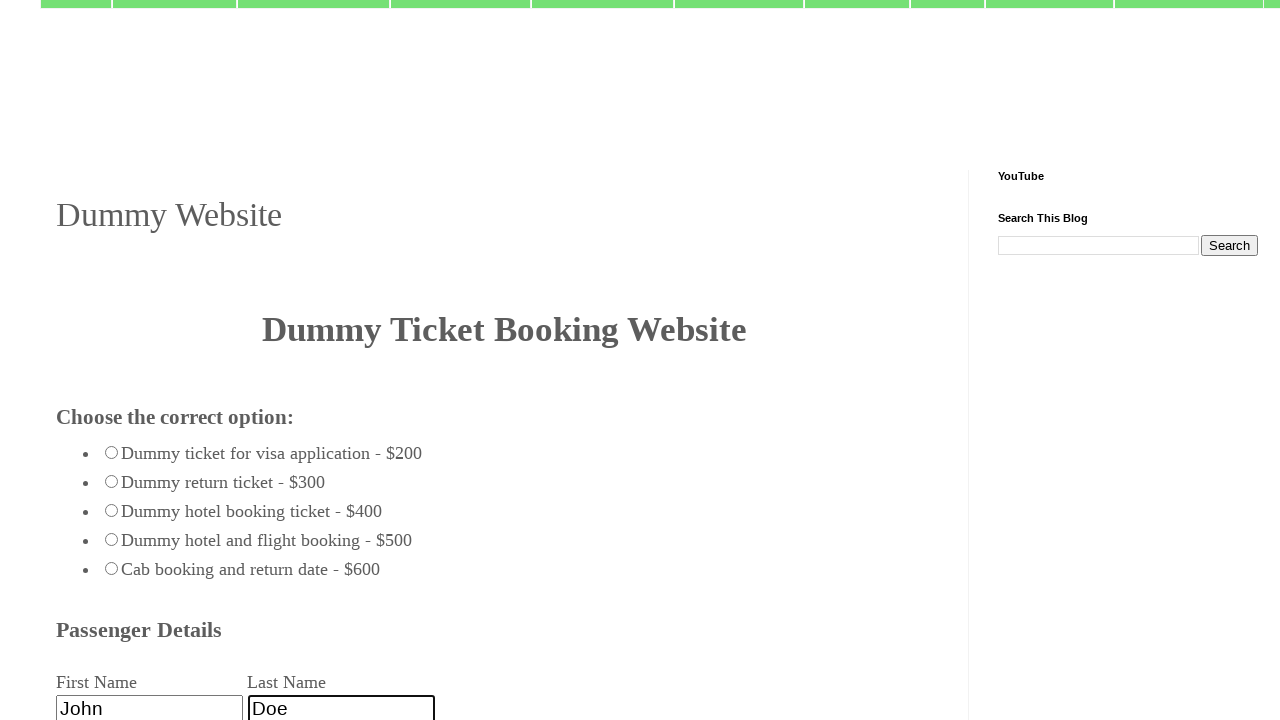